Tests multiple window handling by clicking a link that opens a new window, switching to the new window, and verifying the page title changes from 'Windows' to 'New Window'

Starting URL: https://testcenter.techproeducation.com/index.php?page=multiple-windows

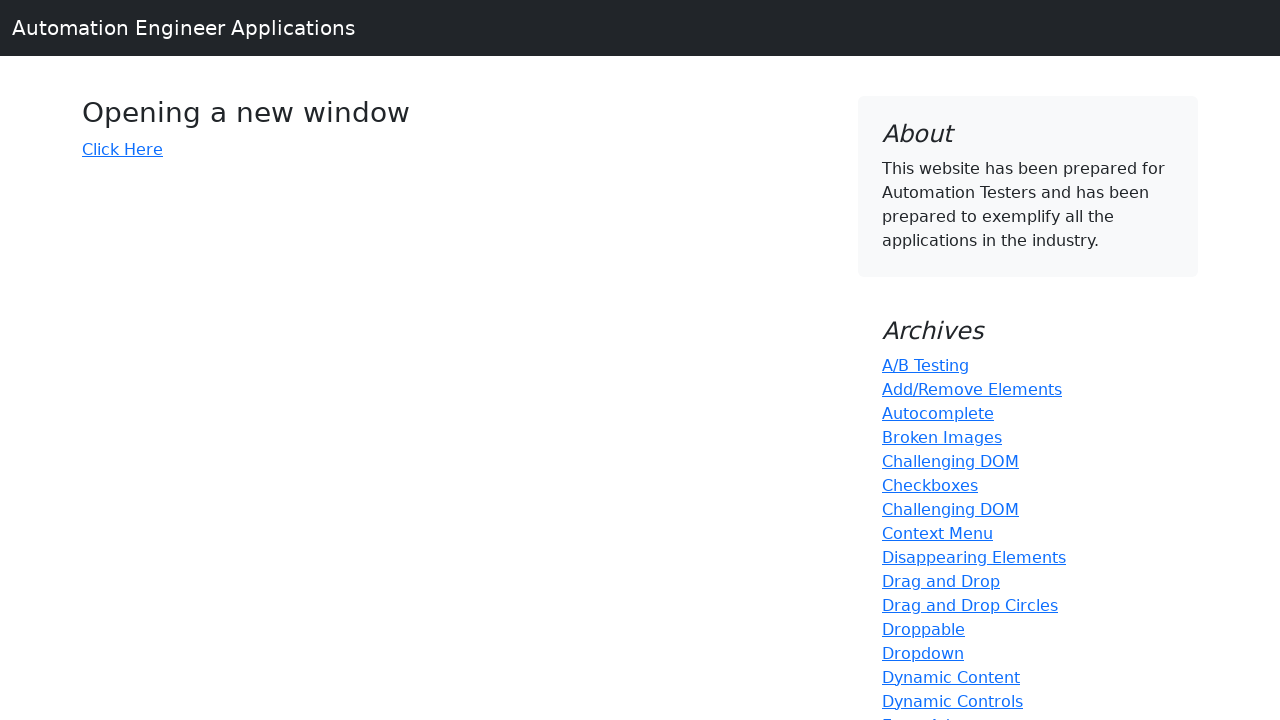

Verified initial page title is 'Windows'
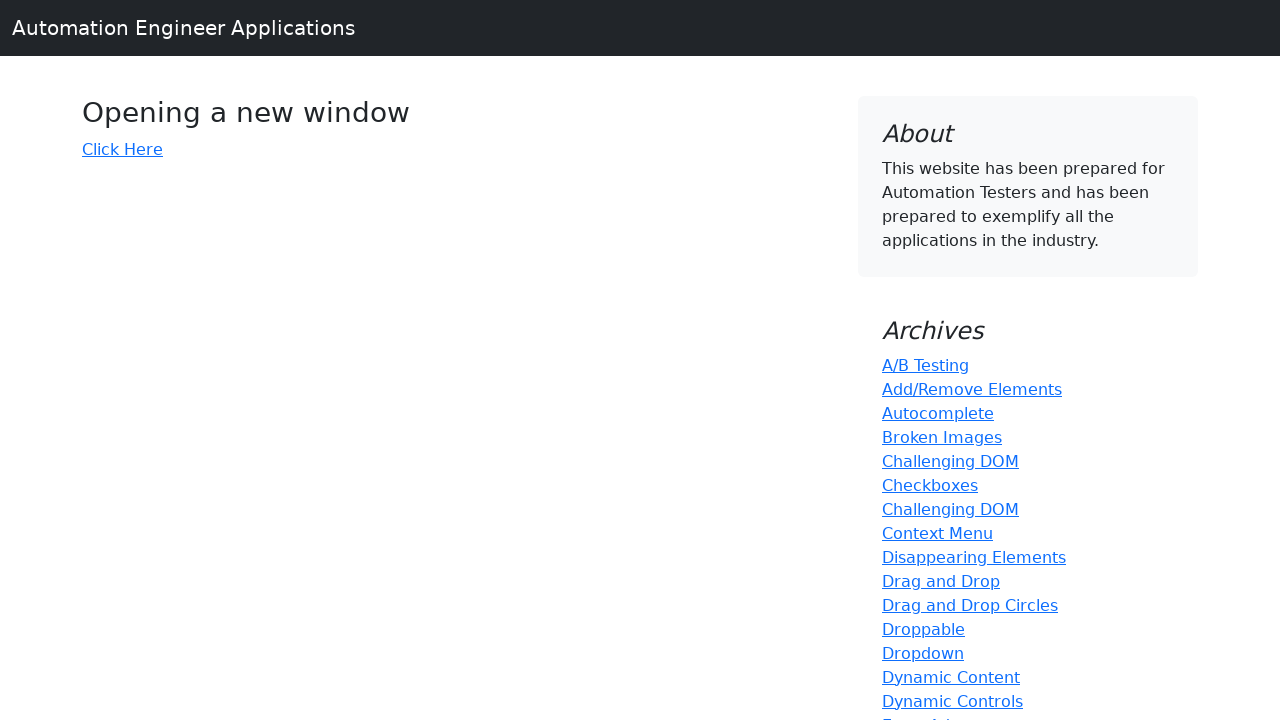

Clicked the link that opens a new window at (122, 149) on xpath=//*[@target='_blank']
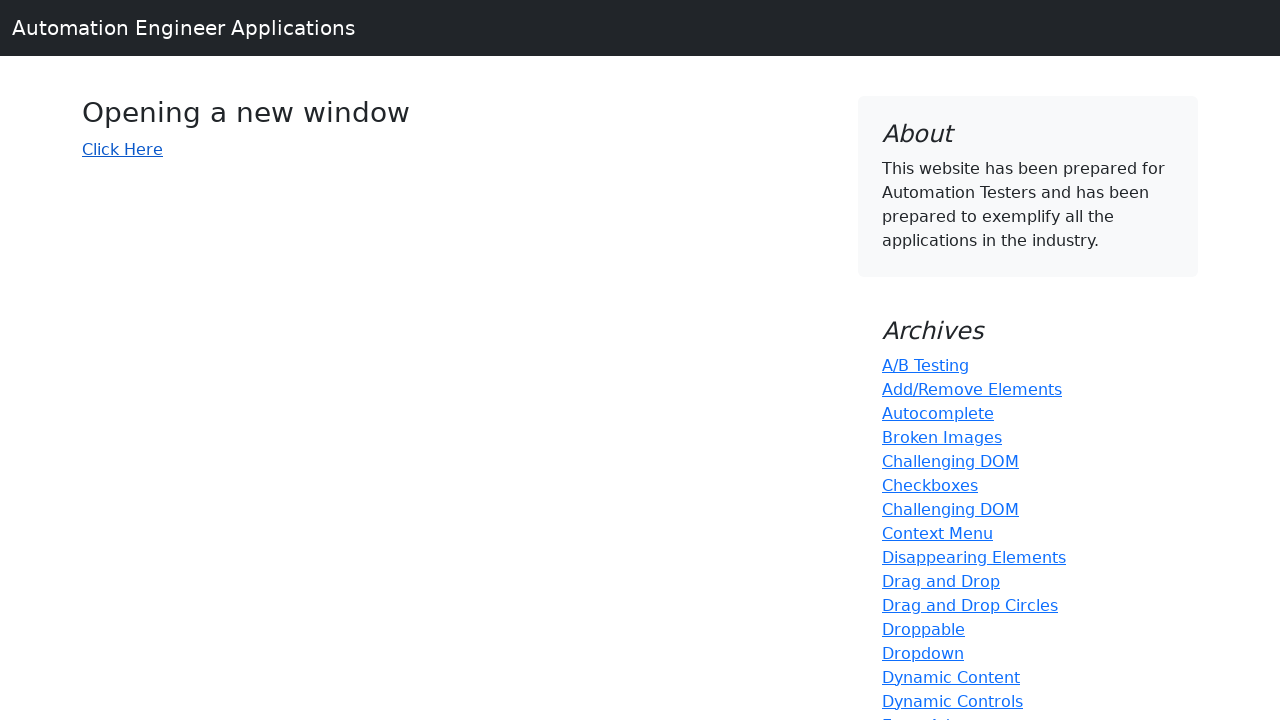

Captured the new window/page object
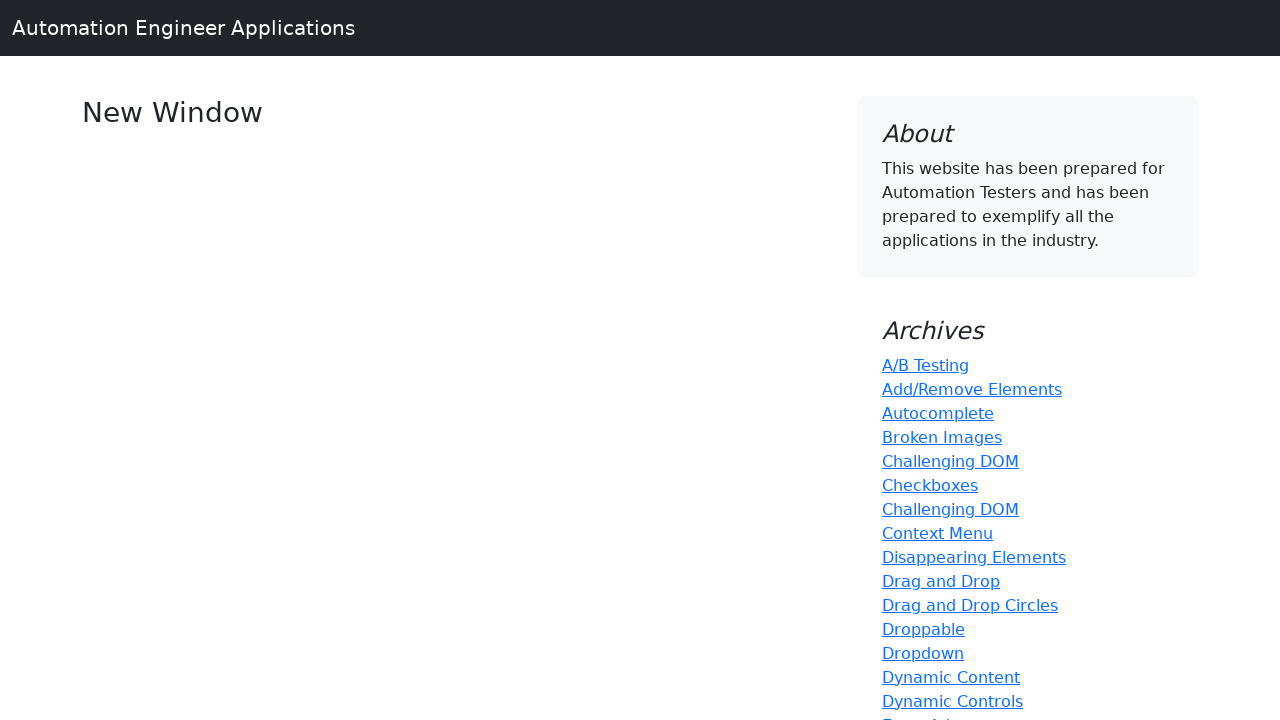

New page finished loading
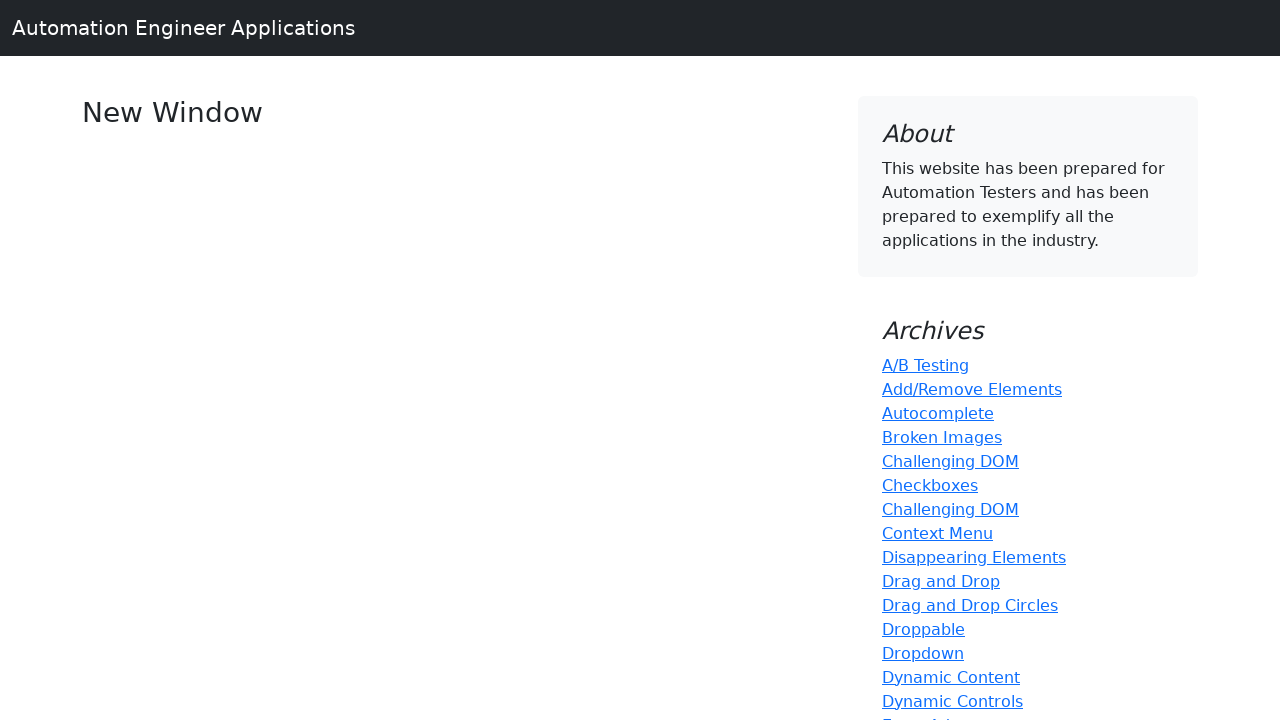

Verified new window title is 'New Window'
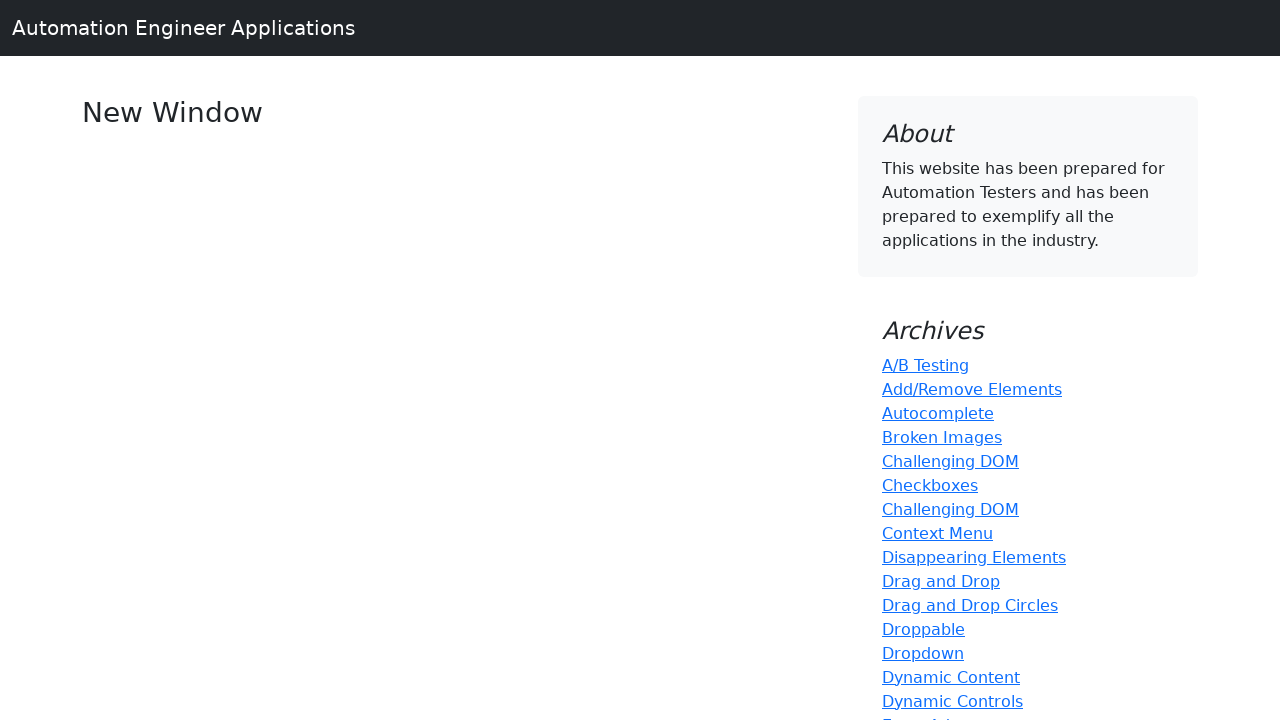

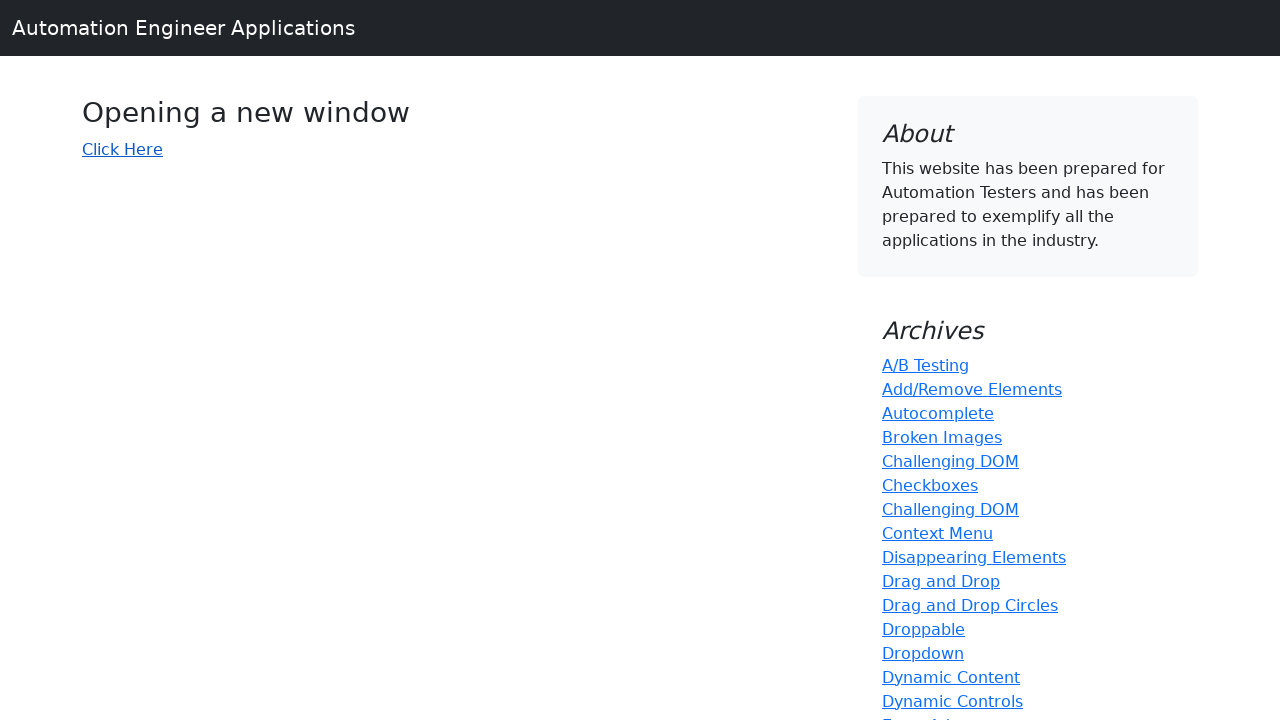